Fills out a complete form on Formy website including text fields, radio buttons, checkboxes, dropdown selection, and date picker, then submits the form

Starting URL: https://formy-project.herokuapp.com/form

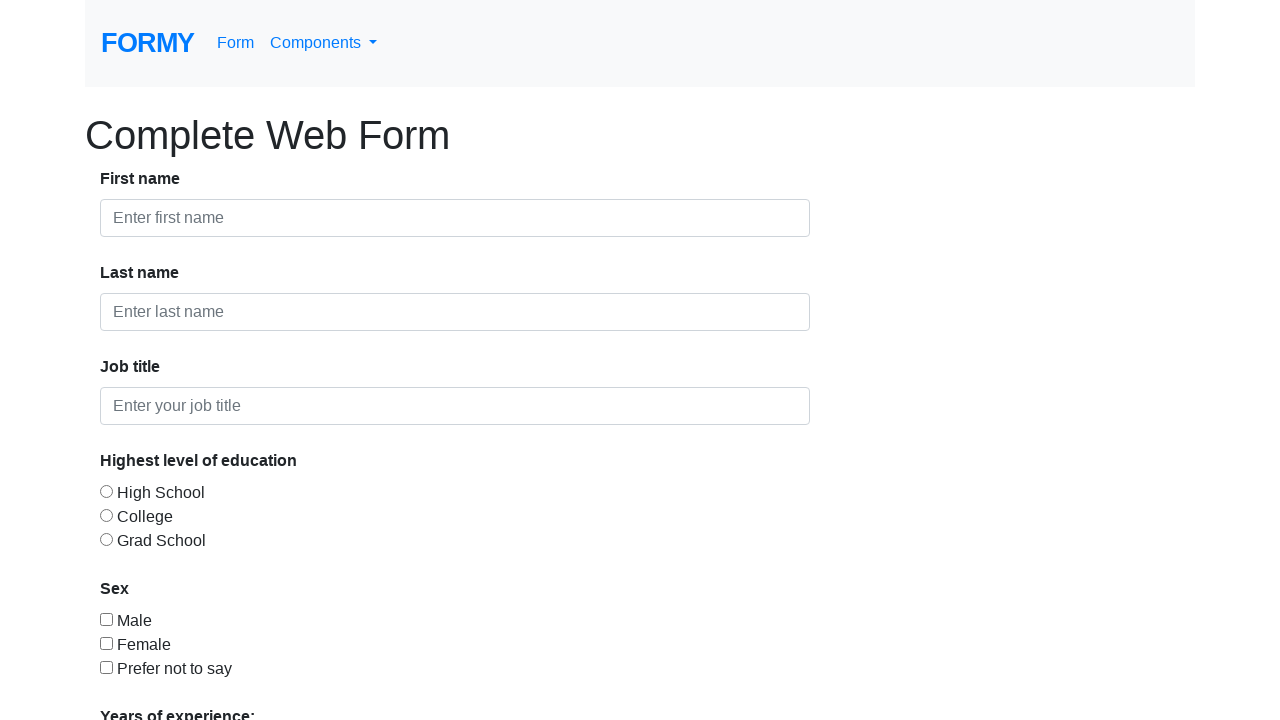

Filled first name field with 'Kiruthik' on #first-name
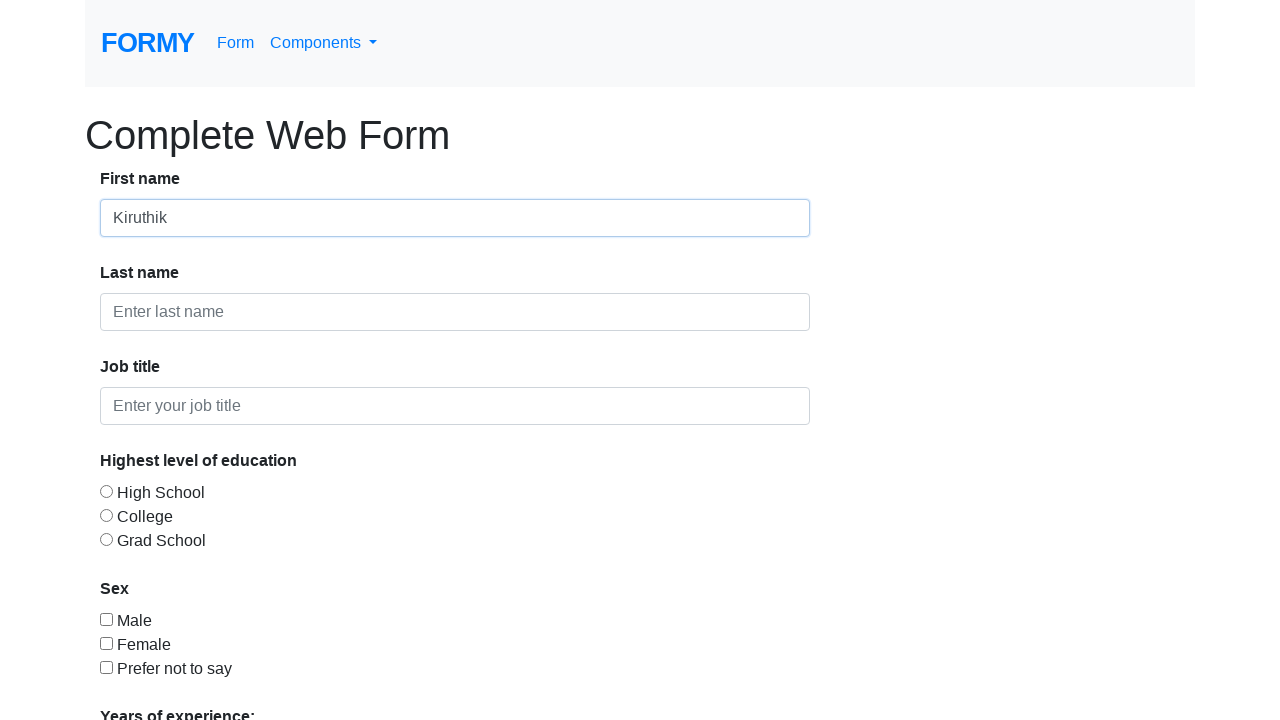

Filled last name field with 'Pranav' on #last-name
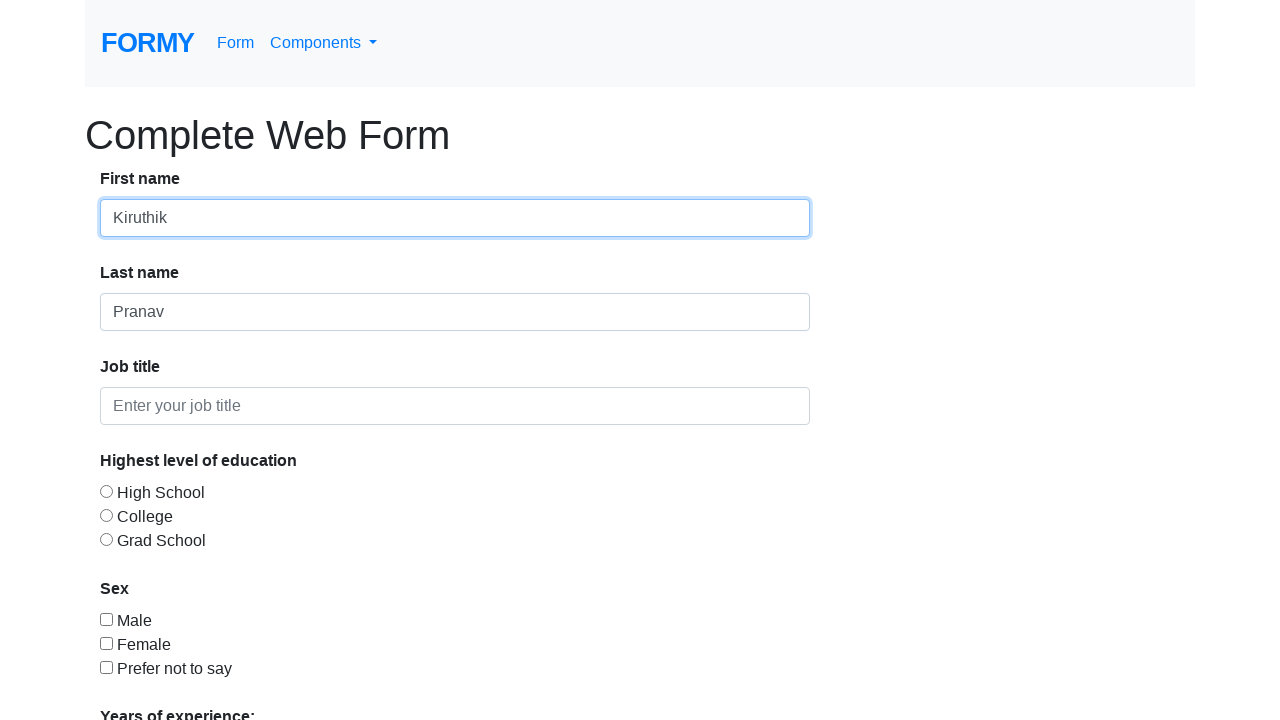

Filled job title field with 'Selenium' on #job-title
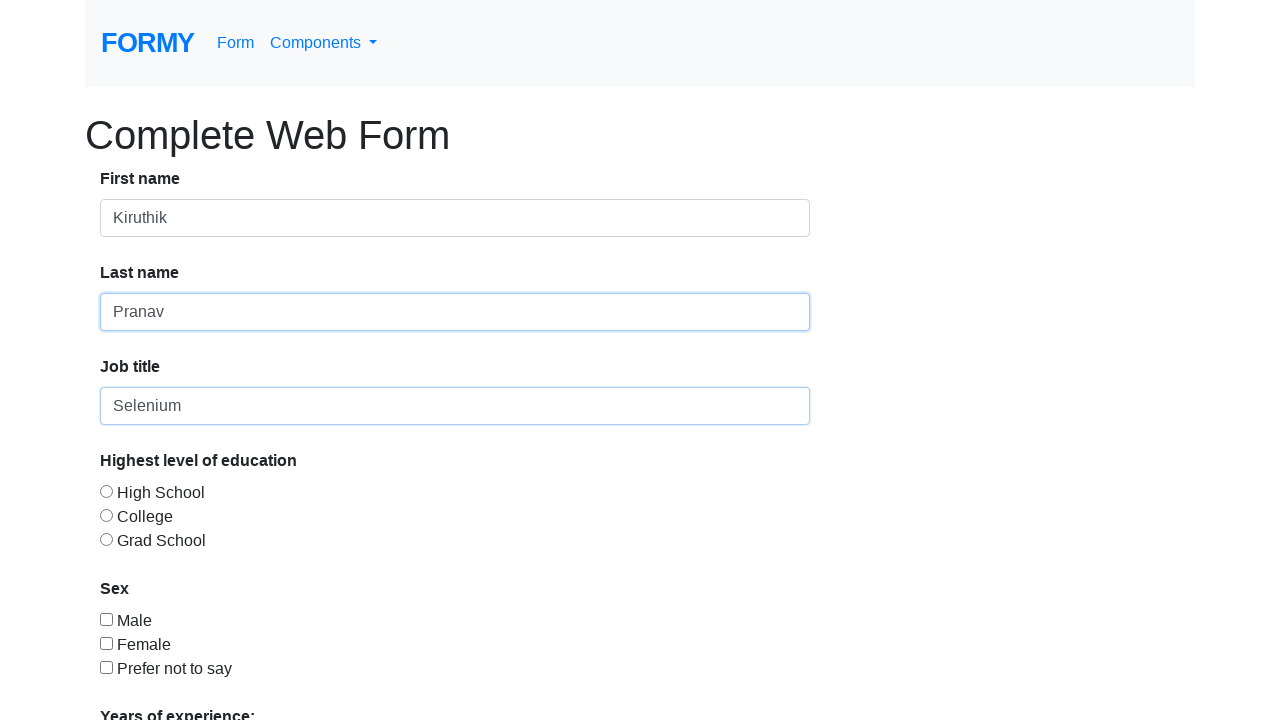

Selected College education level radio button at (106, 539) on #radio-button-3
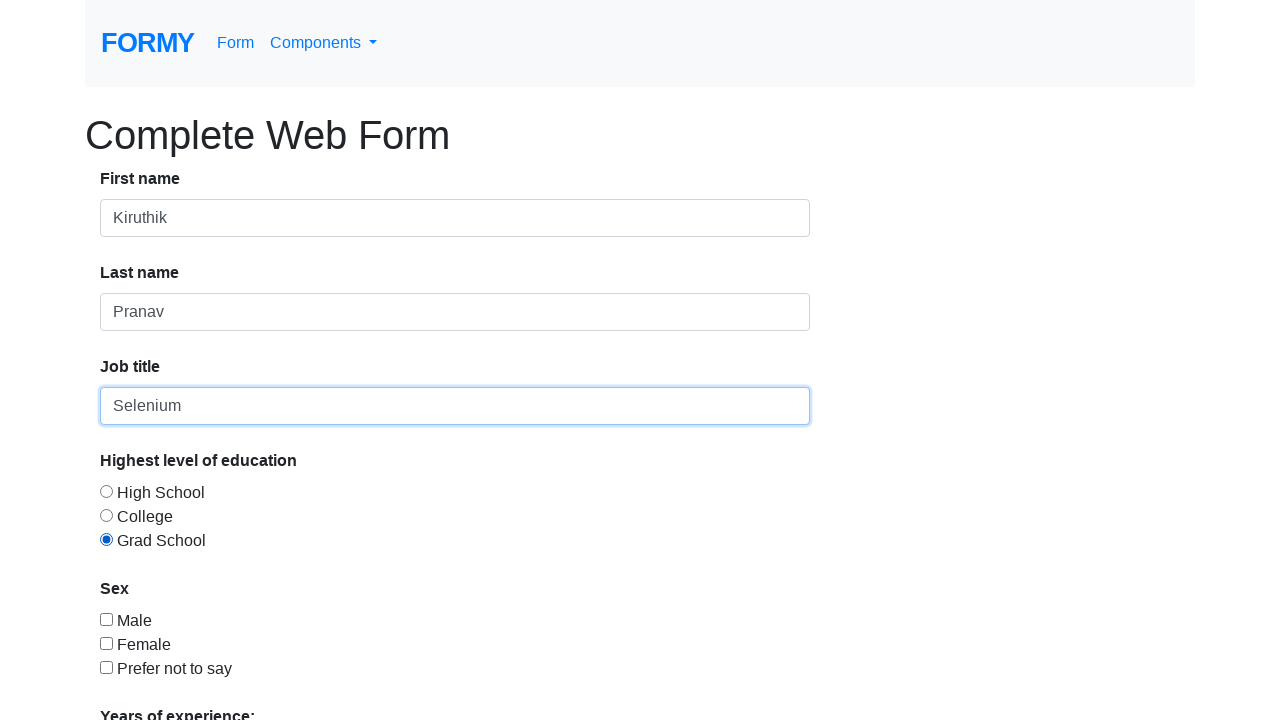

Checked Male sex checkbox at (106, 619) on #checkbox-1
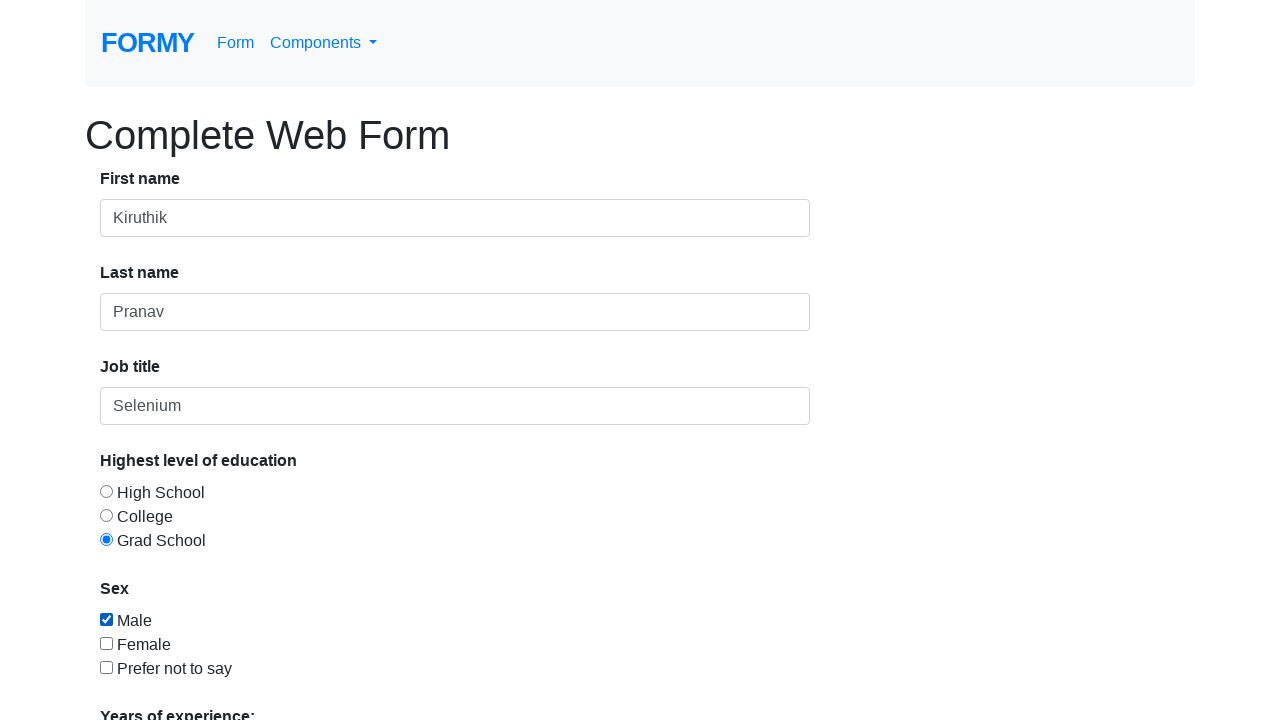

Selected '0-1' years experience from dropdown on #select-menu
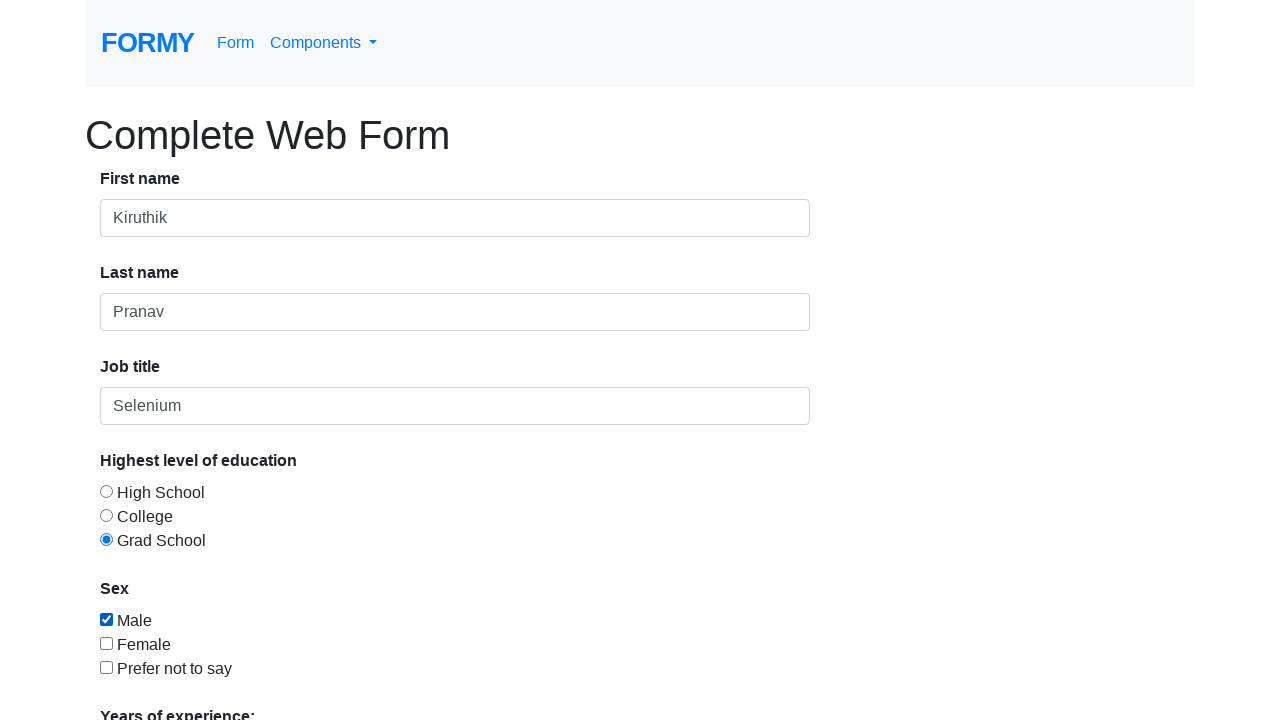

Filled date picker with '08/17/1997' on #datepicker
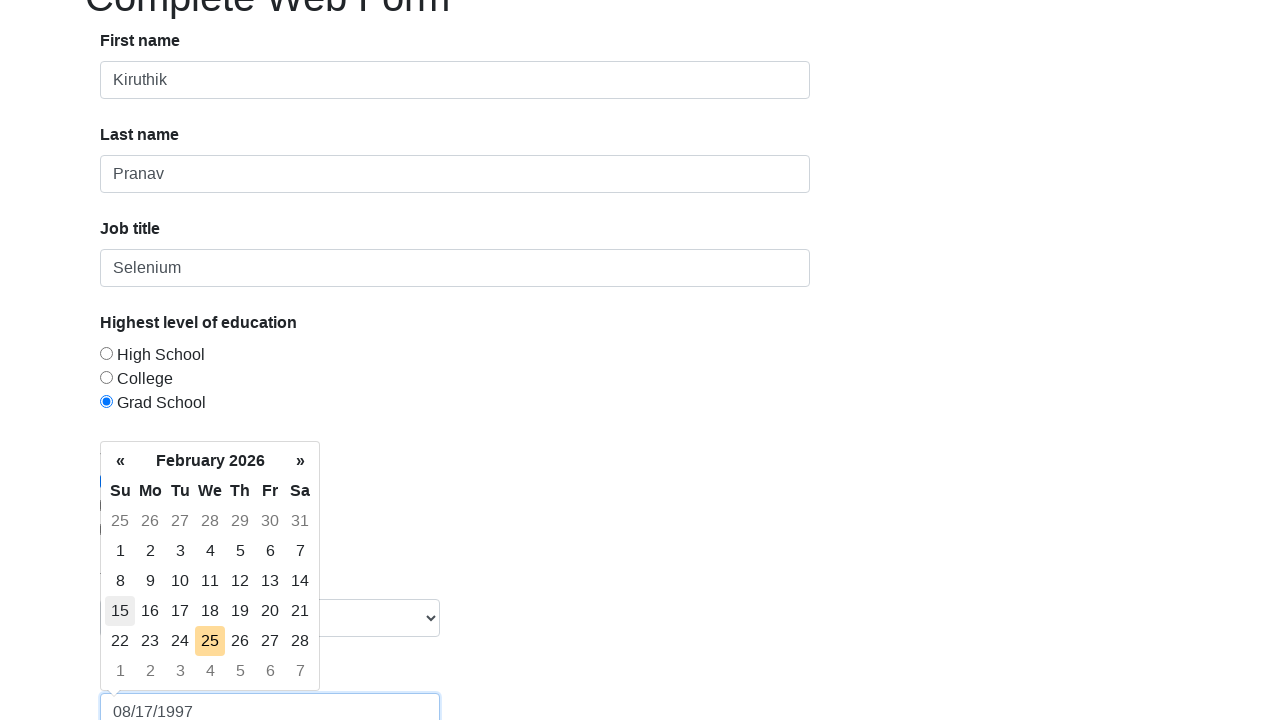

Clicked Submit button to submit the form at (148, 680) on xpath=//a[contains(text(),'Submit')]
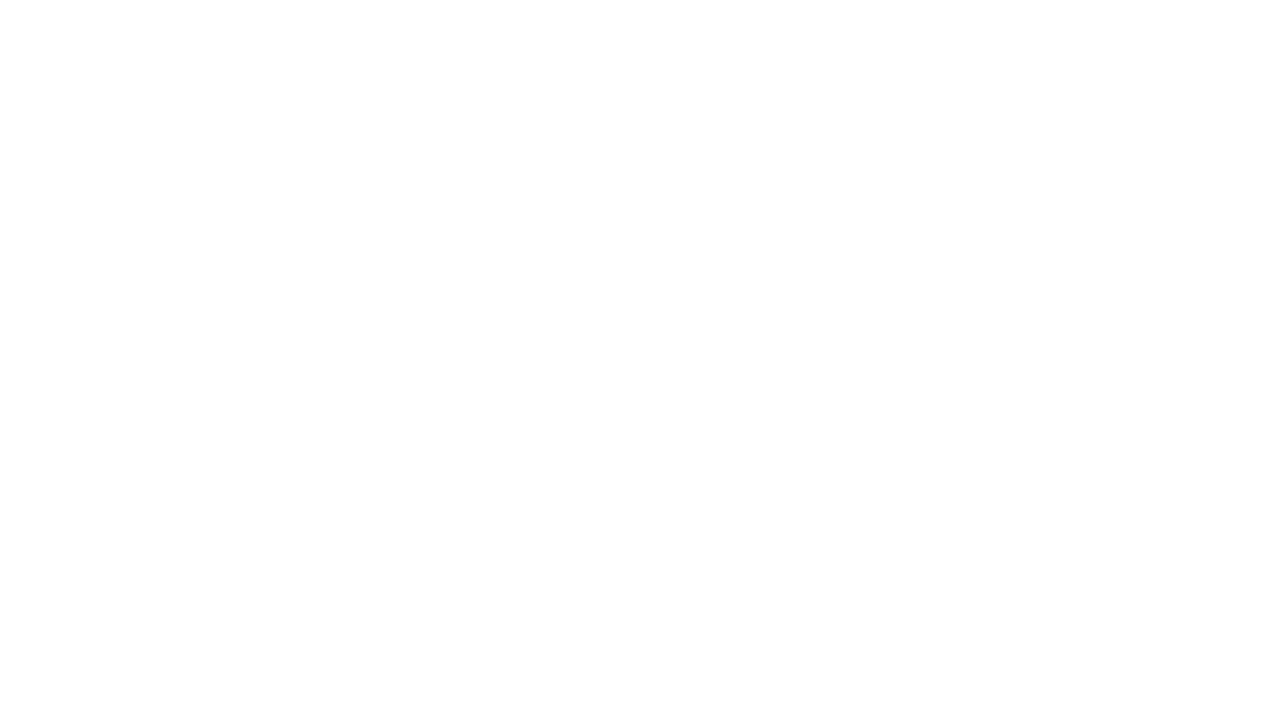

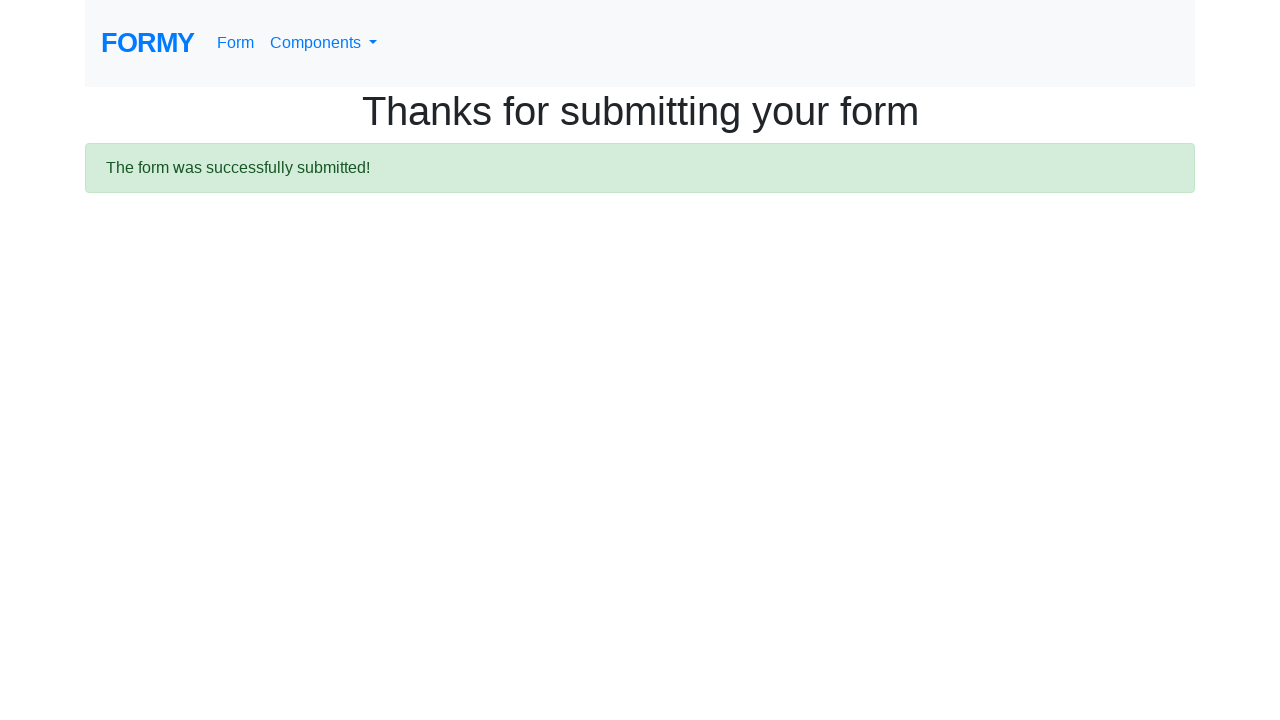